Tests drag and drop functionality by dragging column B to column A position and verifying the columns swap

Starting URL: https://the-internet.herokuapp.com/

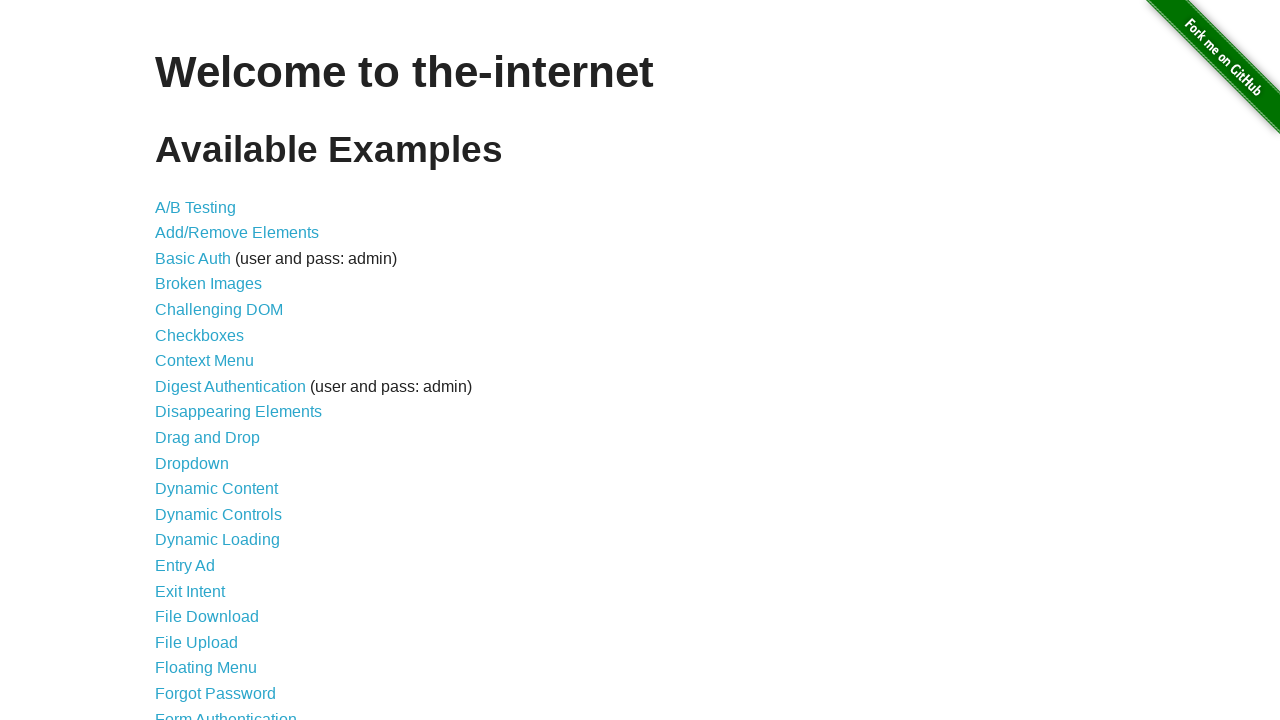

Clicked 'Drag and Drop' link to navigate to drag and drop page at (208, 438) on internal:role=link[name="Drag and Drop"i]
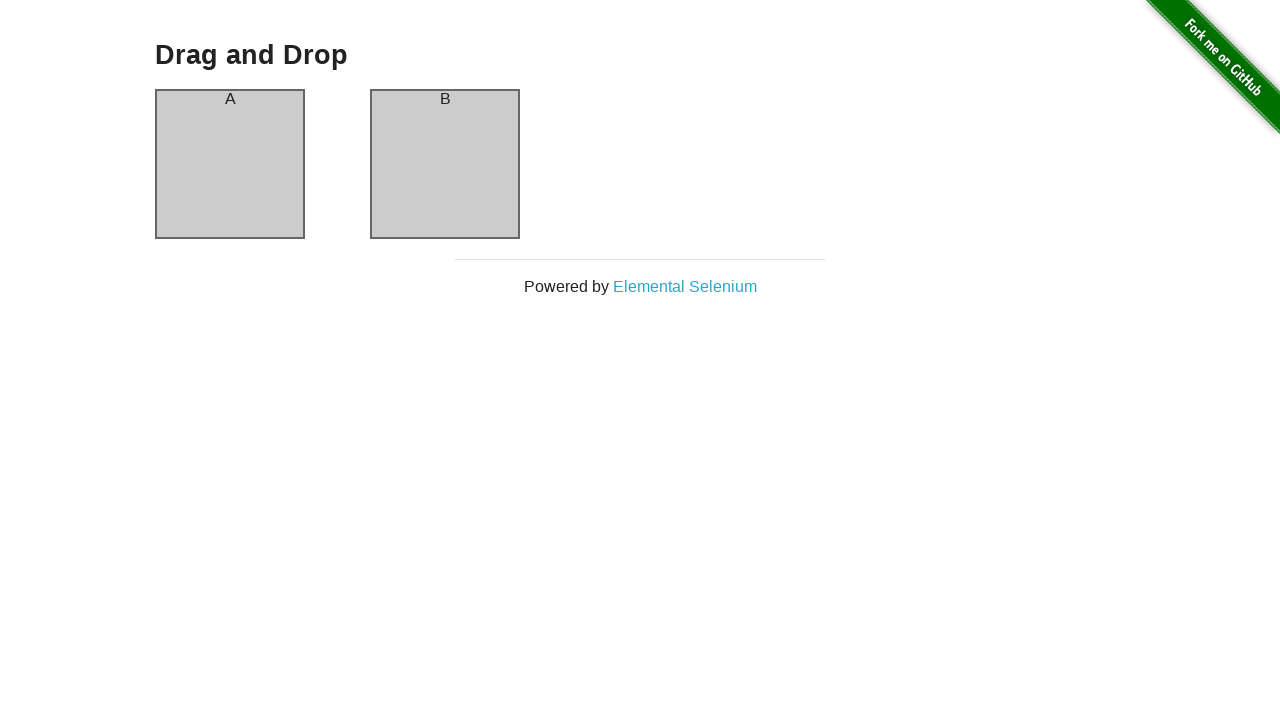

Dragged column B to column A position at (230, 164)
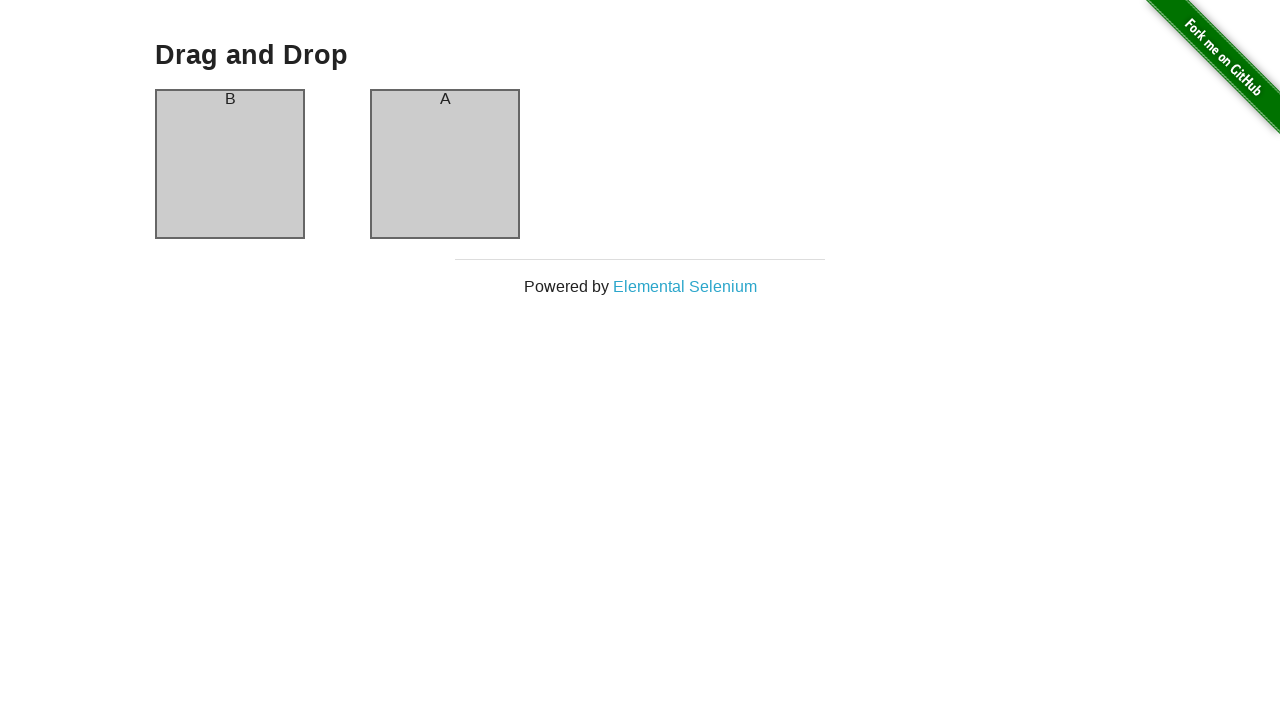

Verified column B now contains text 'A' after drag operation
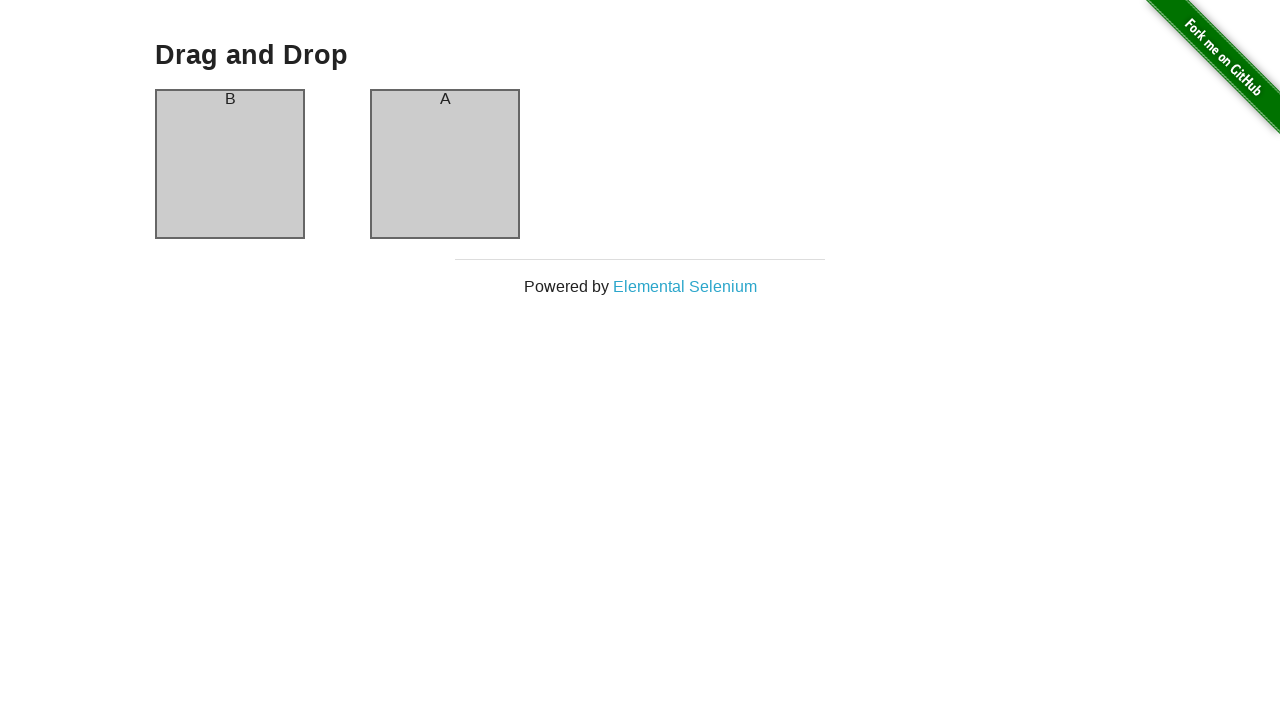

Dragged column A back to column B position at (445, 164)
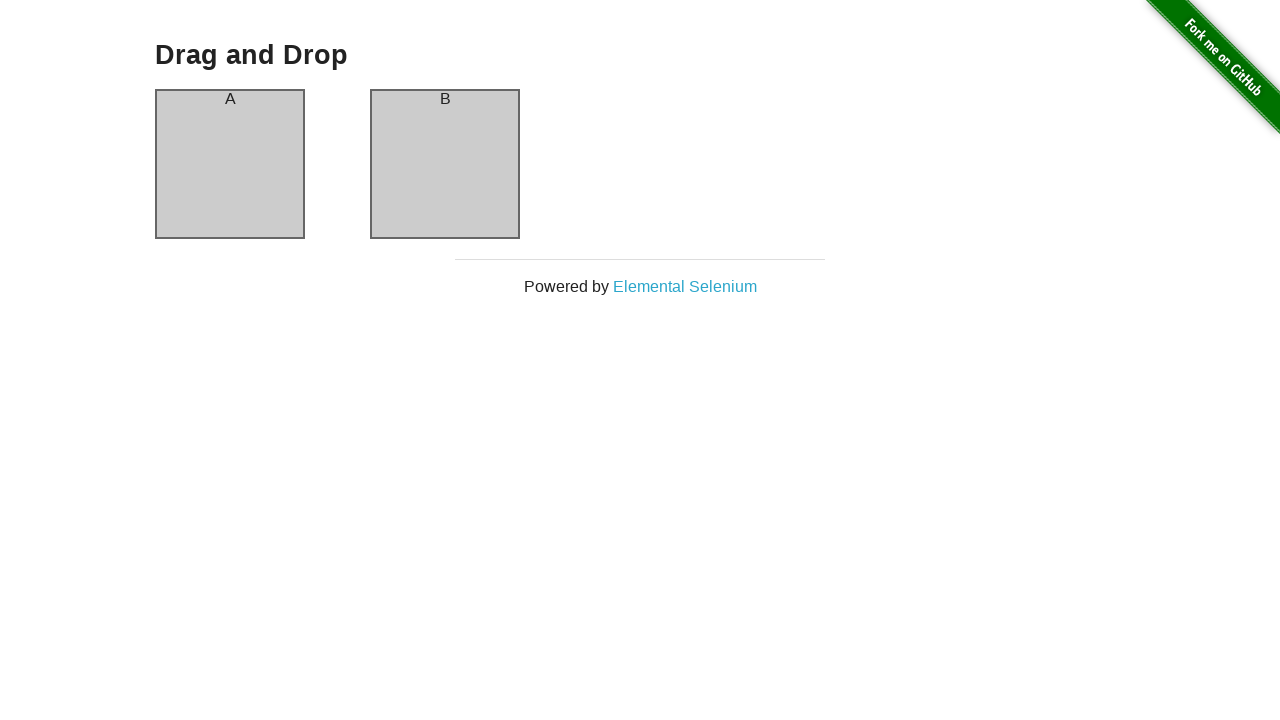

Verified column B now contains text 'B' after reverse drag operation
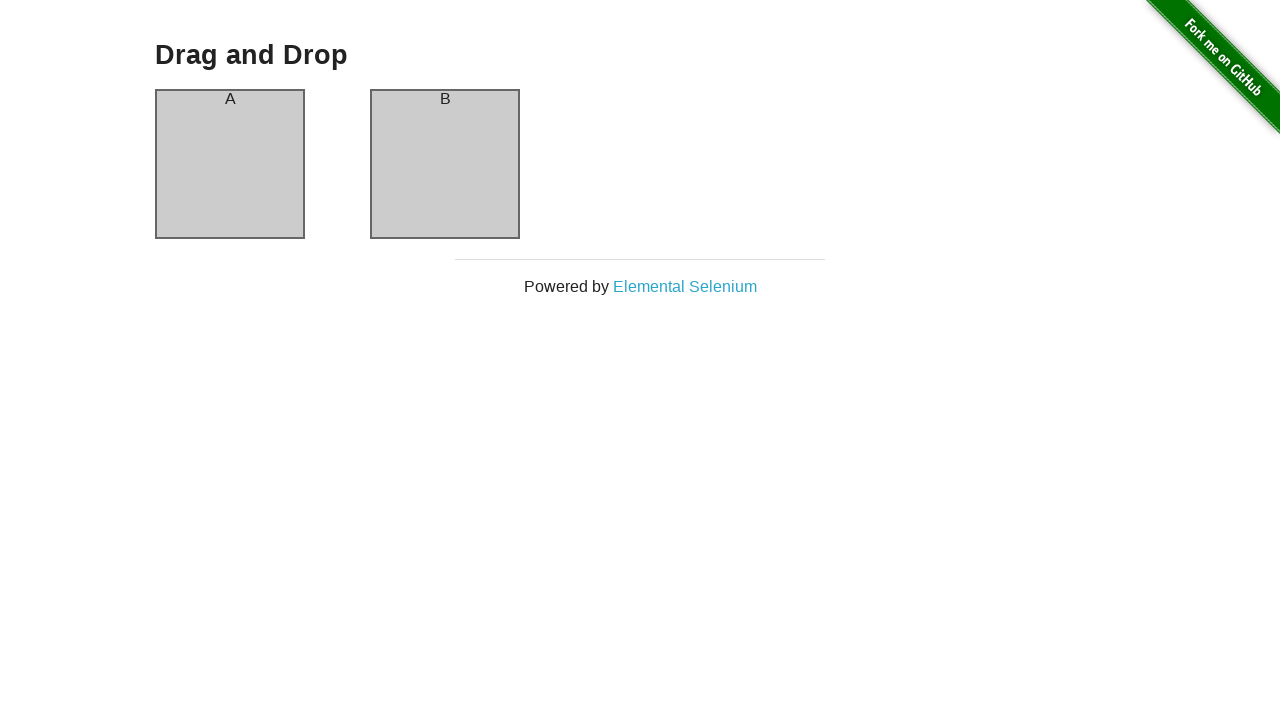

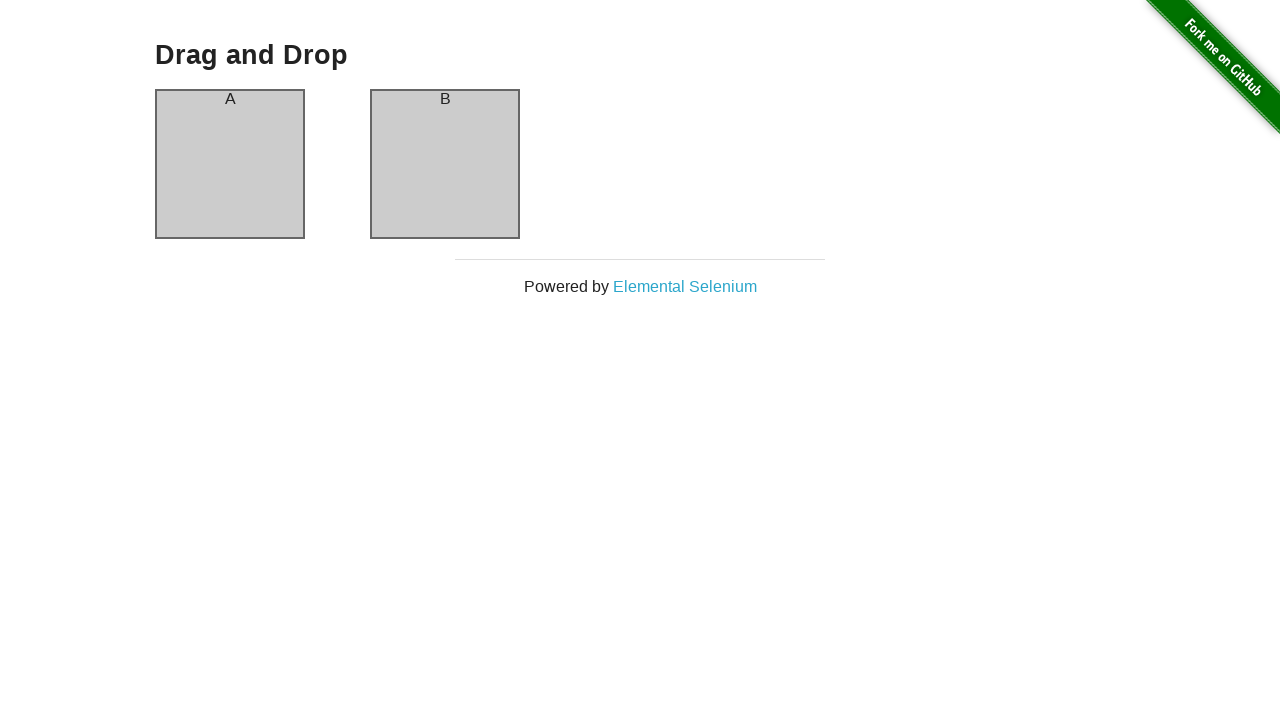